Tests that clicking the theme toggle twice removes the dark-theme class, returning to light mode

Starting URL: https://hradiladam.github.io/calculator/

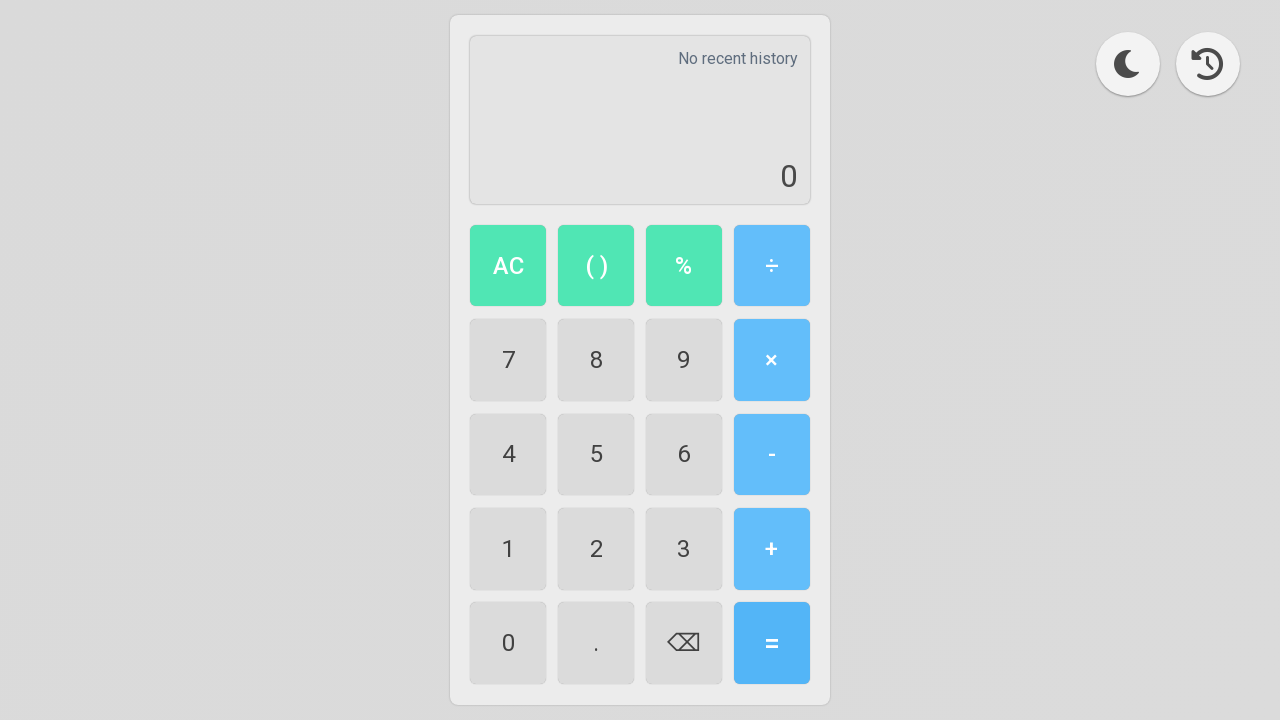

Evaluated initial dark-theme class presence
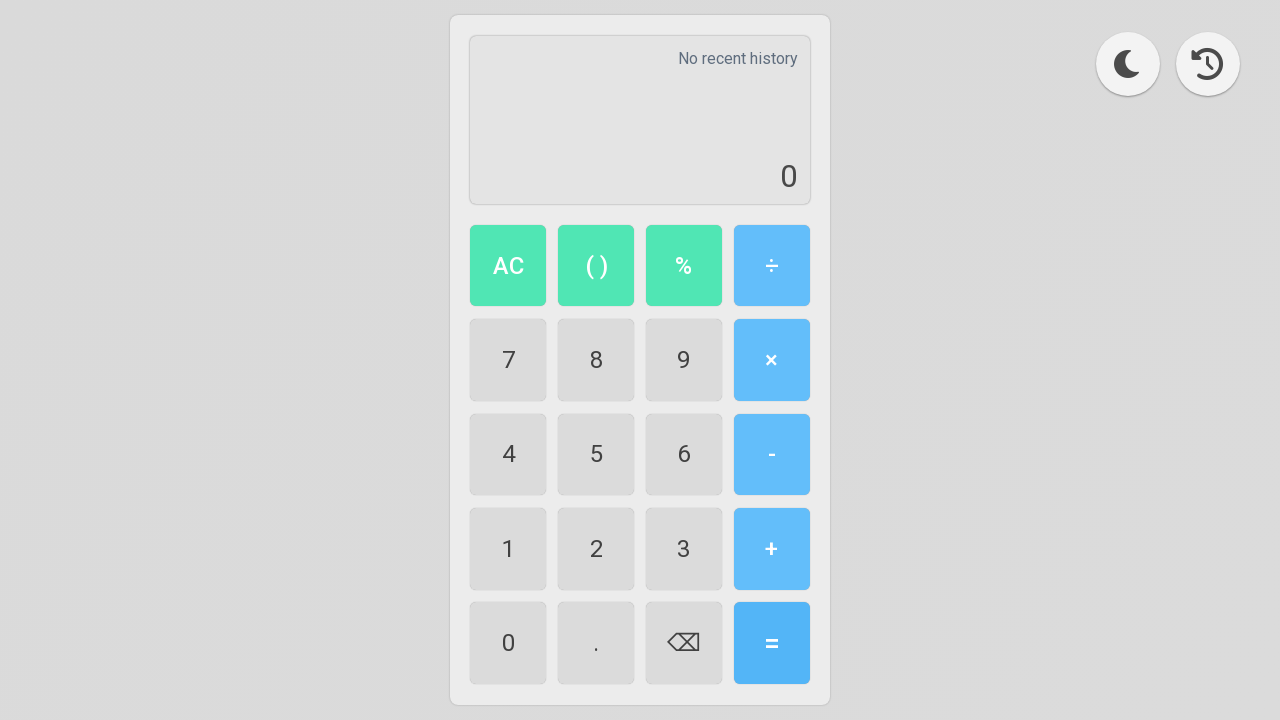

Verified calculator starts in light mode
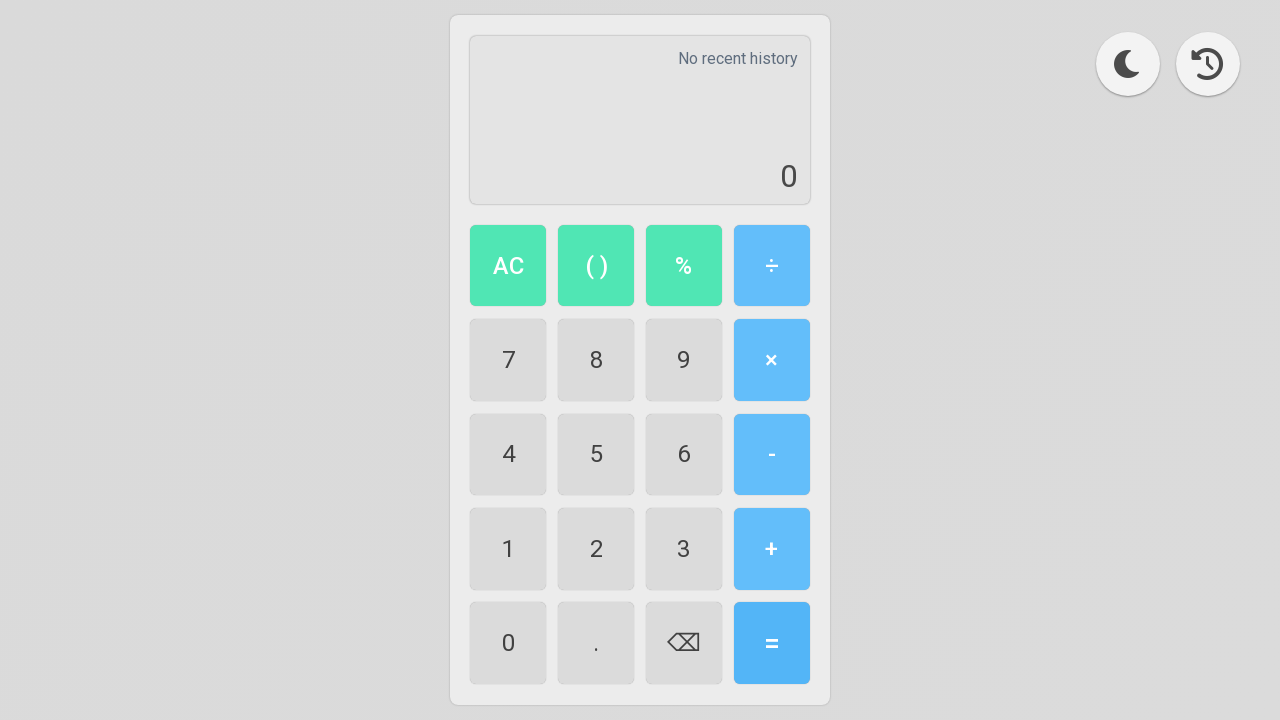

Clicked theme toggle button to enable dark mode at (1128, 64) on [data-testid='theme-toggle'], .theme-toggle, #theme-toggle, button:has(.fa-moon)
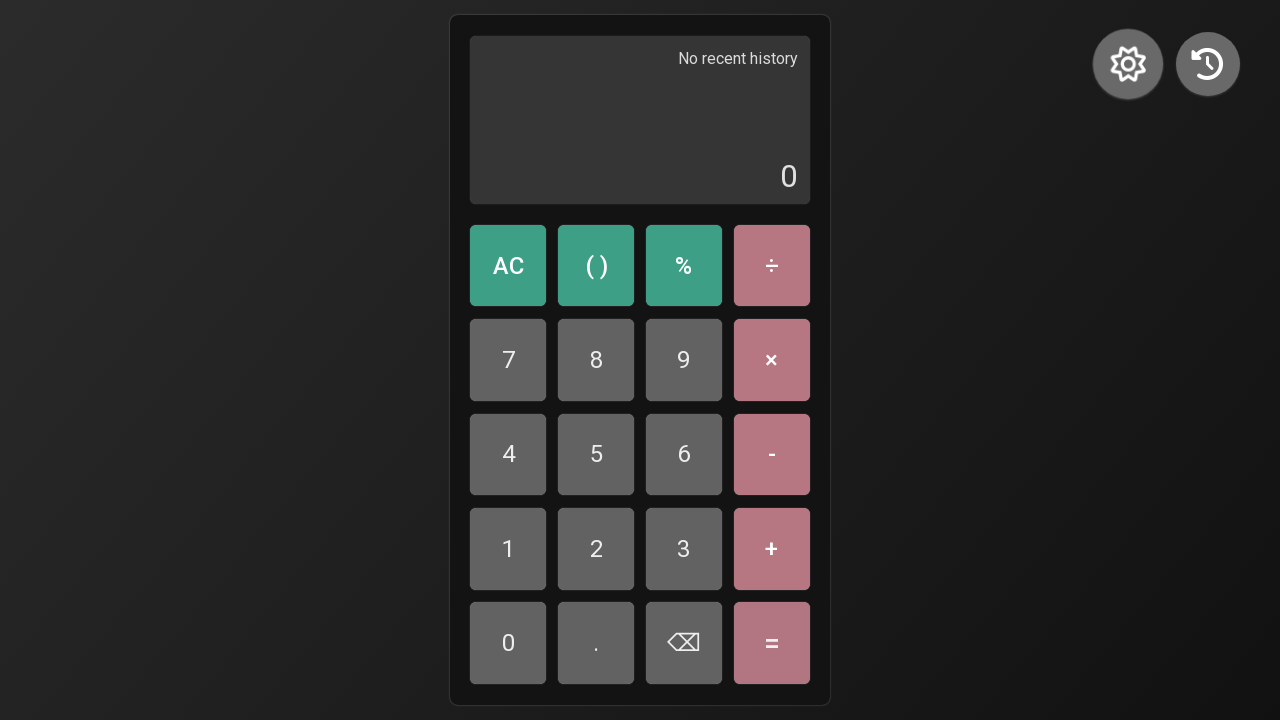

Evaluated dark-theme class after first click
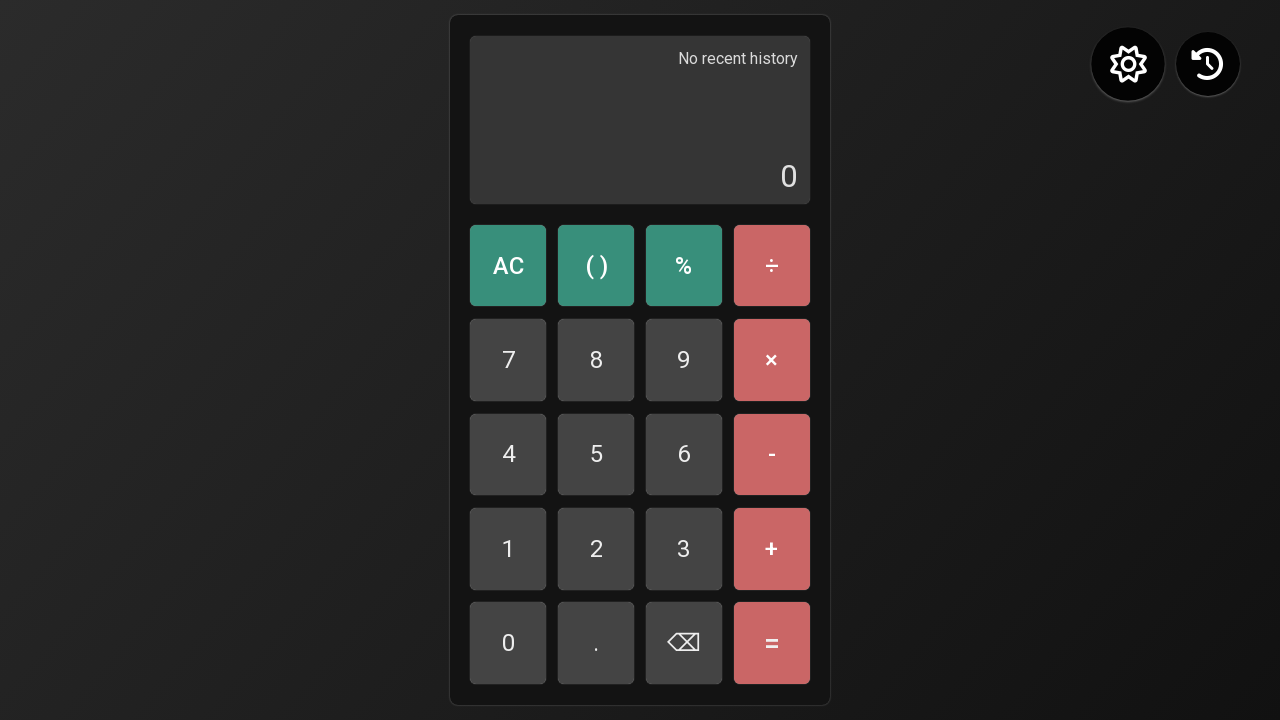

Verified dark mode is now active
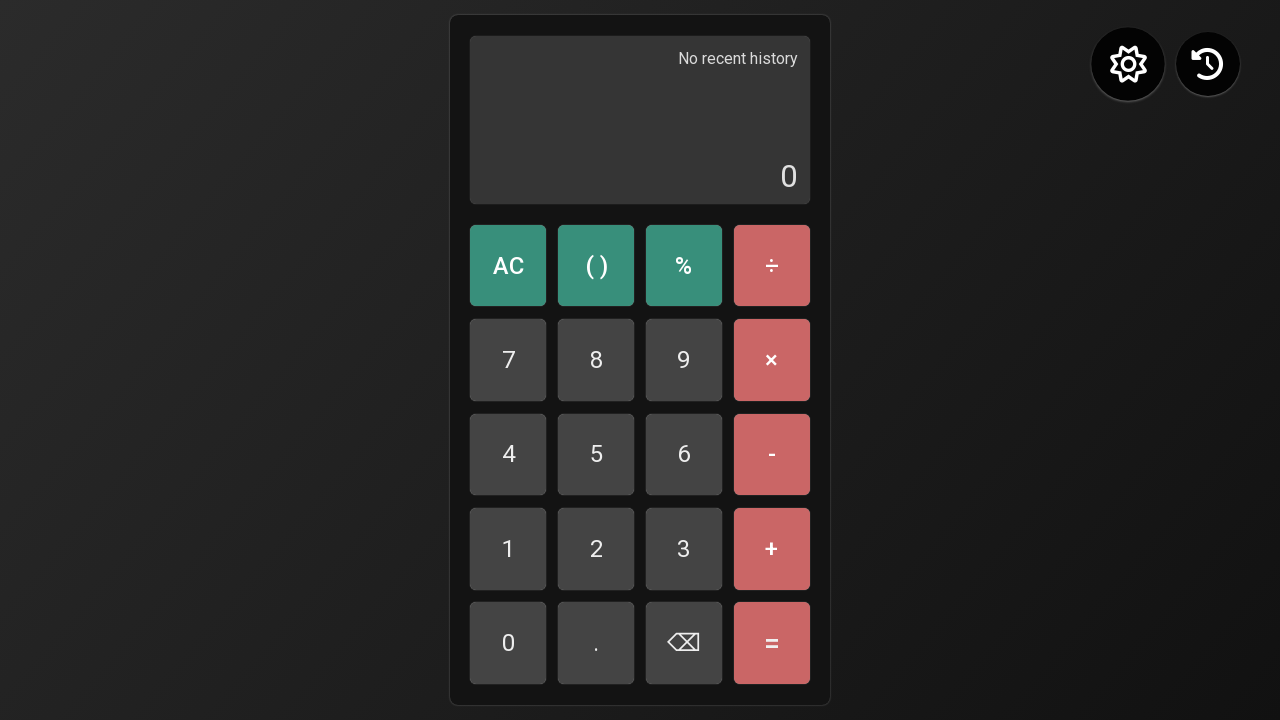

Clicked theme toggle button to disable dark mode at (1128, 64) on [data-testid='theme-toggle'], .theme-toggle, #theme-toggle, button:has(.fa-sun)
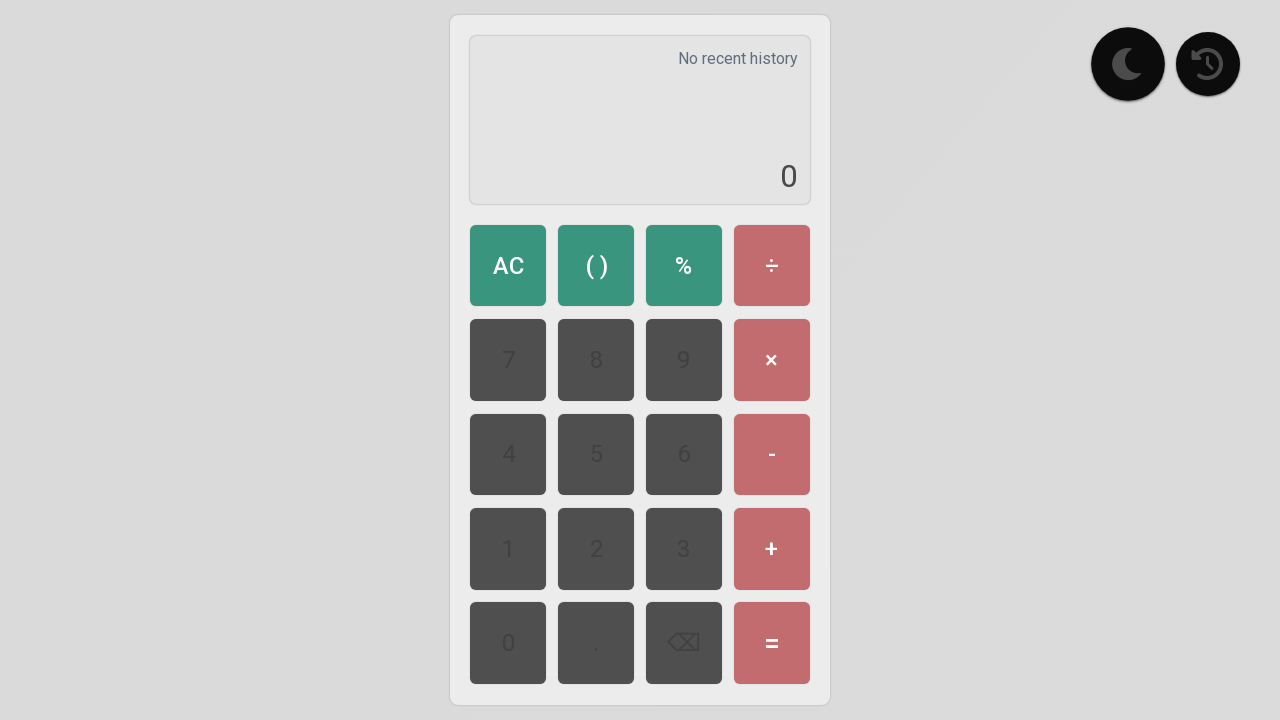

Evaluated dark-theme class after second click
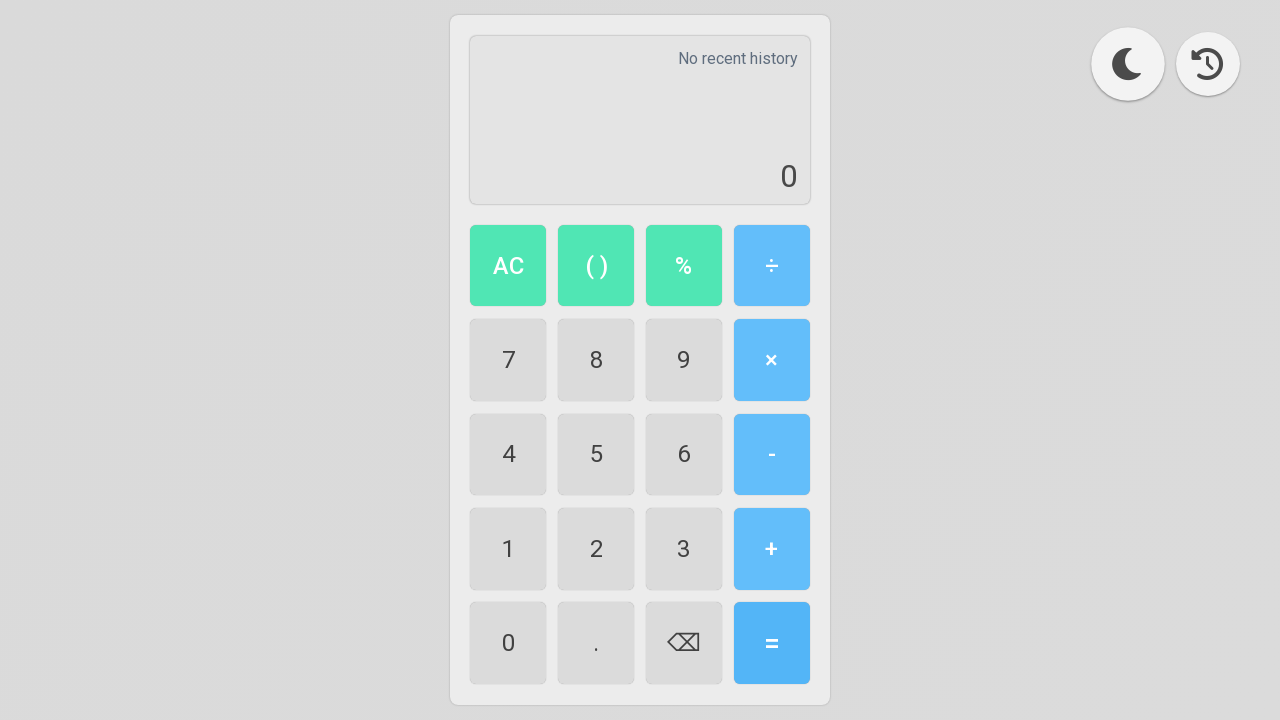

Verified dark-theme class has been removed, returning to light mode
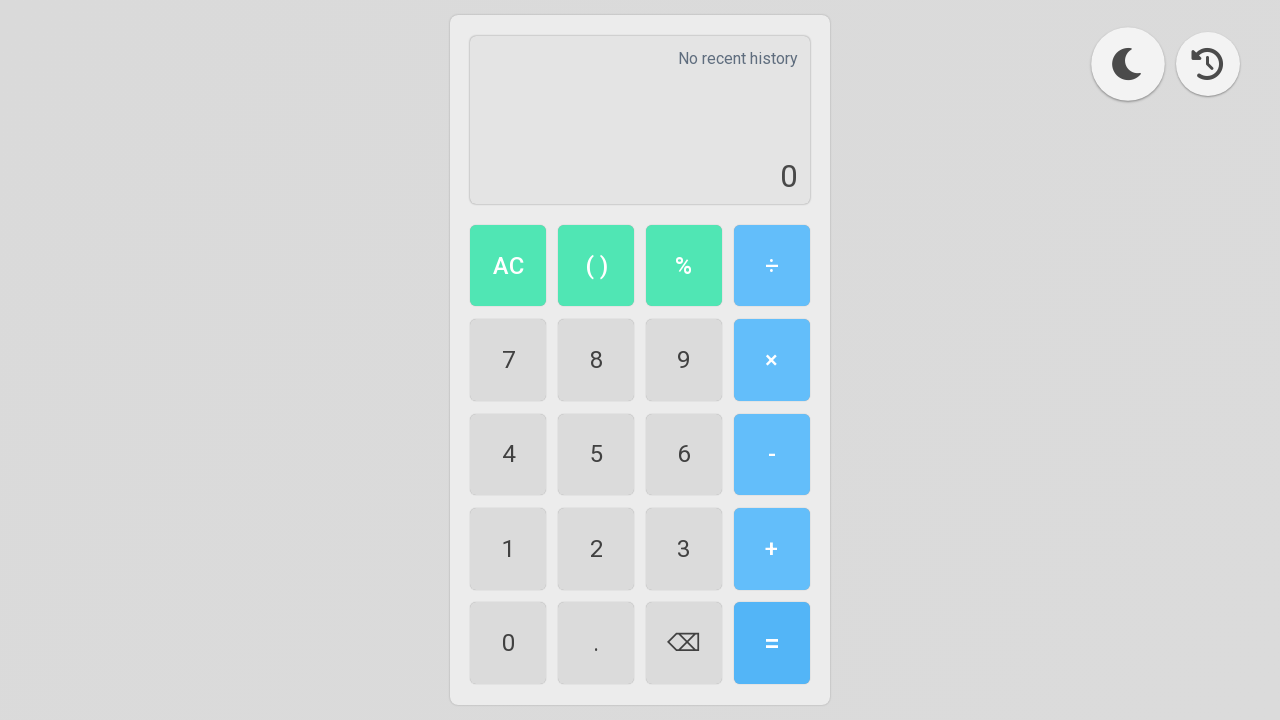

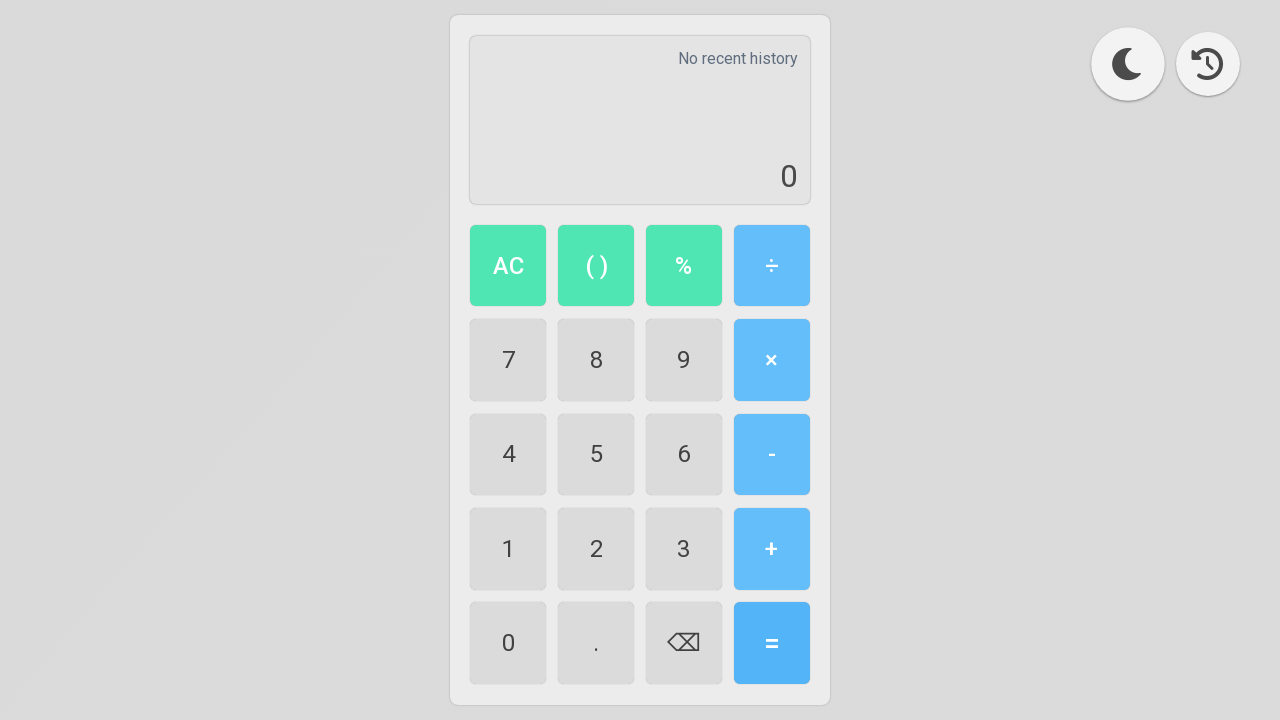